Demonstrates various mouse interactions including double-click, right-click, and drag-and-drop operations on a test automation practice page

Starting URL: https://testautomationpractice.blogspot.com/

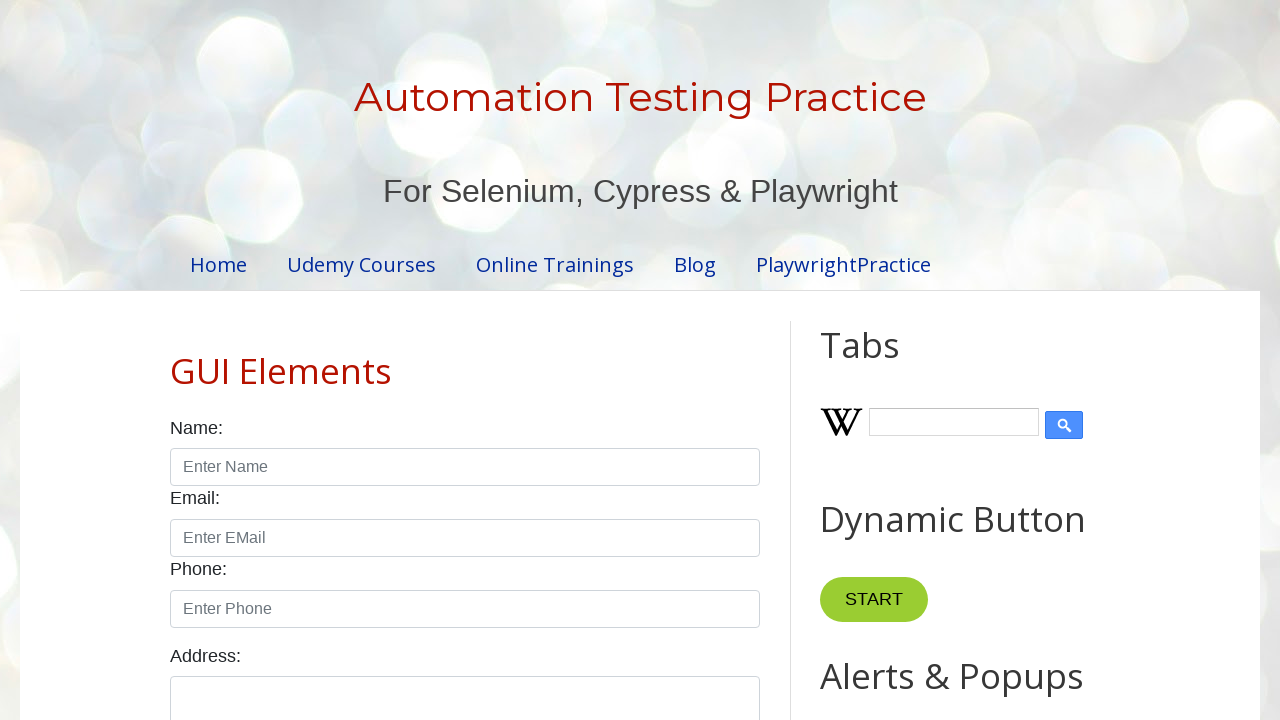

Navigated to test automation practice page
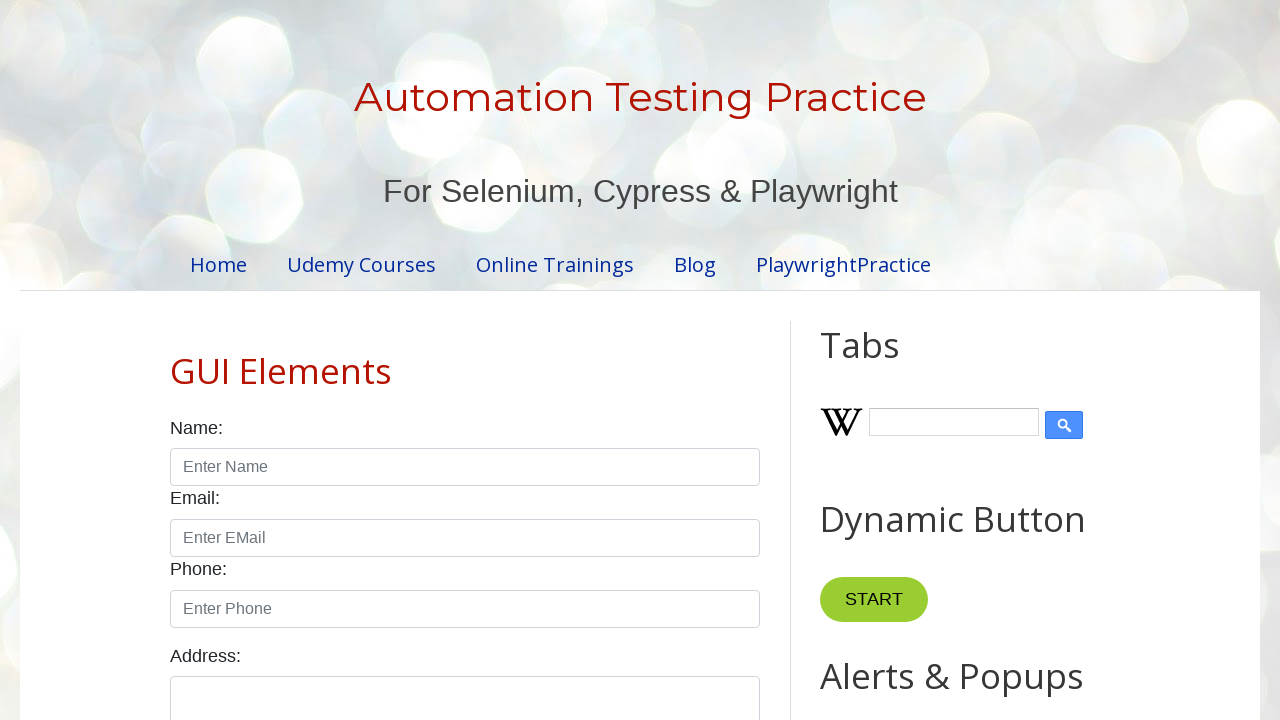

Double-clicked on Copy Text button at (885, 360) on xpath=//button[text()='Copy Text']
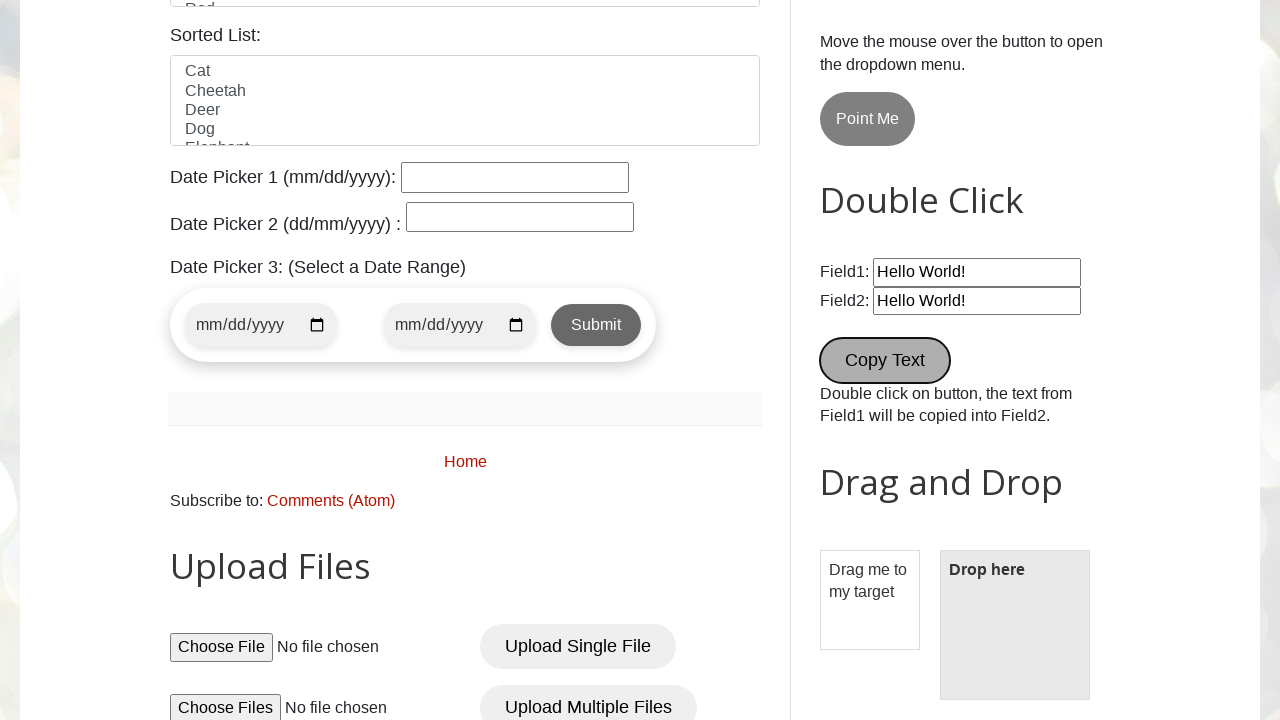

Right-clicked on page to open context menu at (640, 360) on body
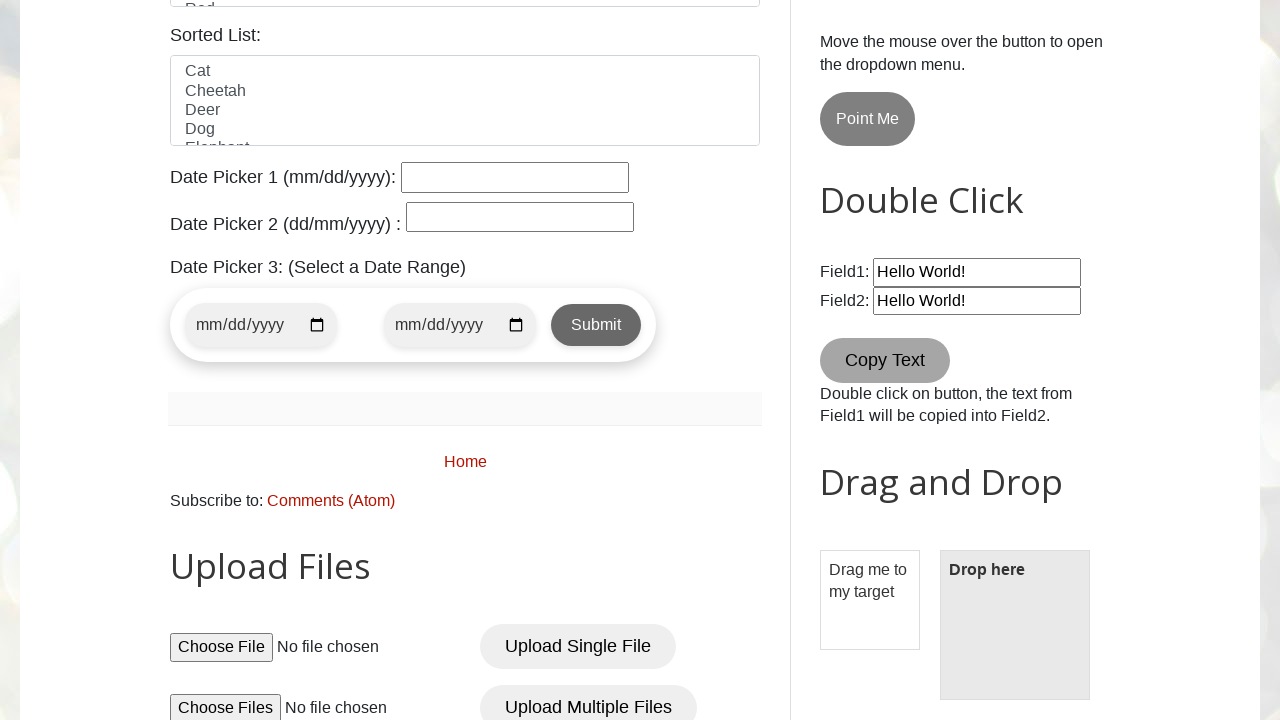

Dragged and dropped element from draggable to droppable area at (1015, 625)
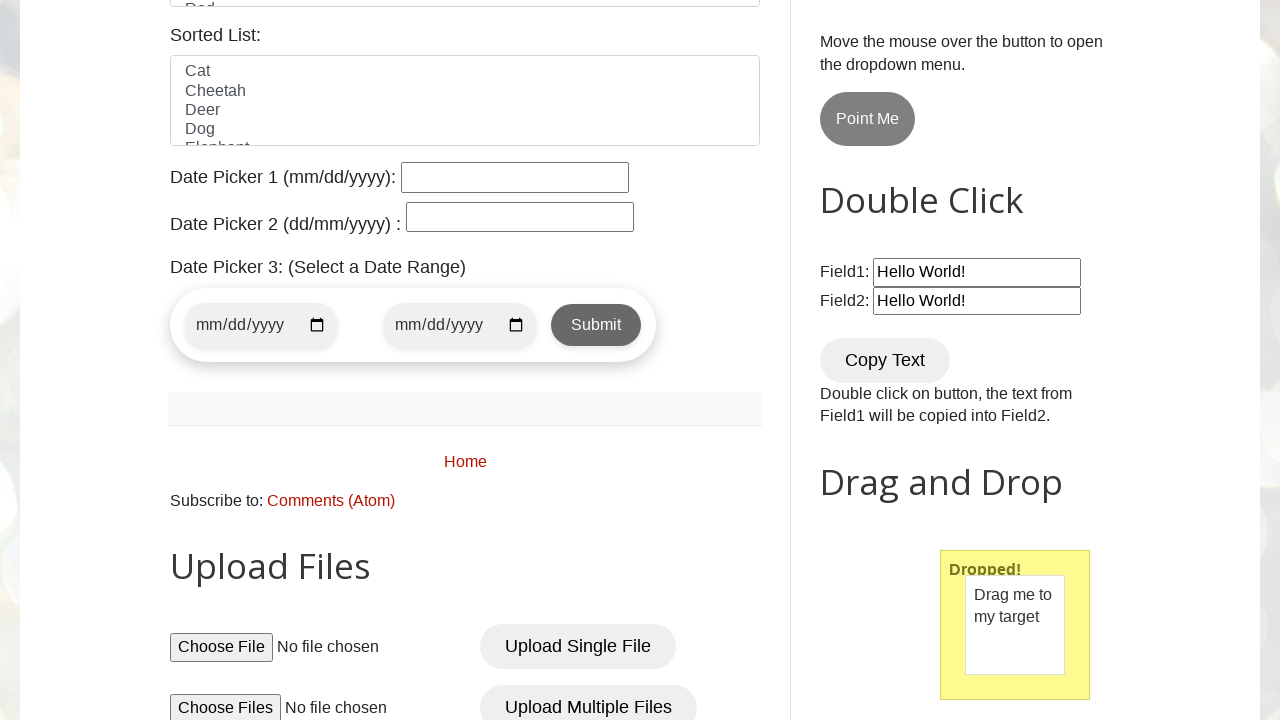

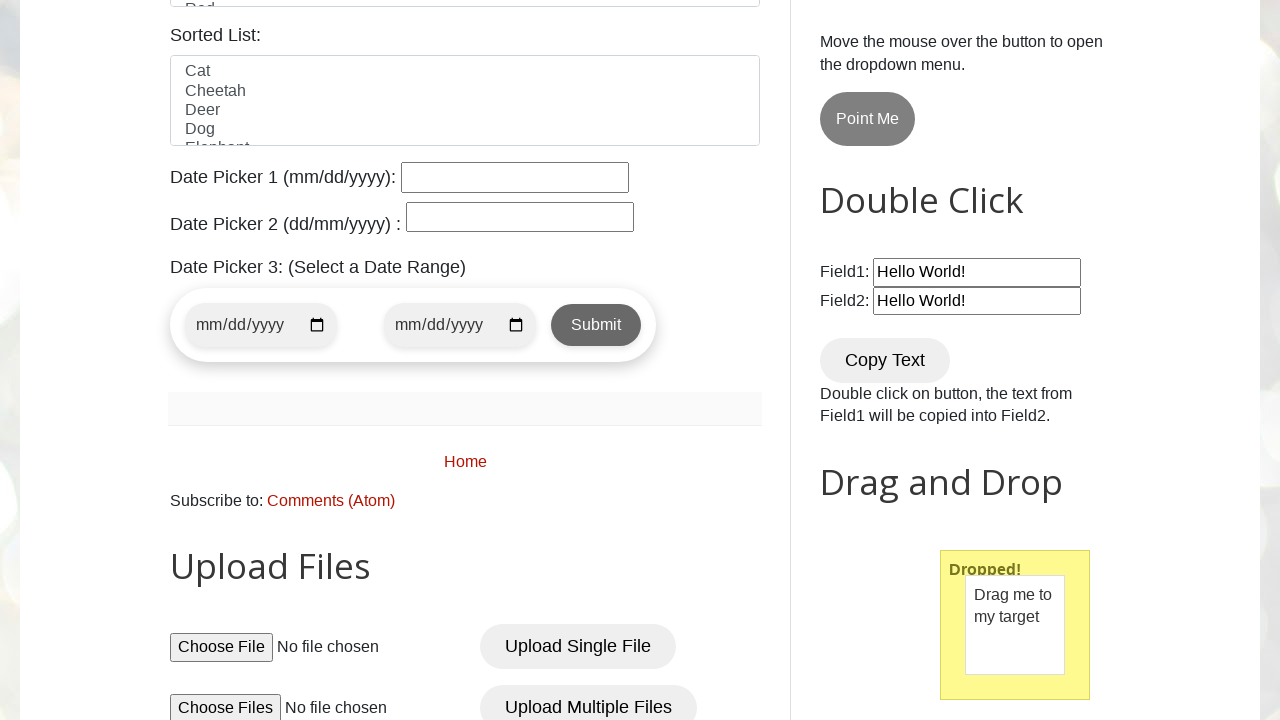